Tests login form validation by entering an incorrect password and verifying the error message displayed

Starting URL: https://the-internet.herokuapp.com/login

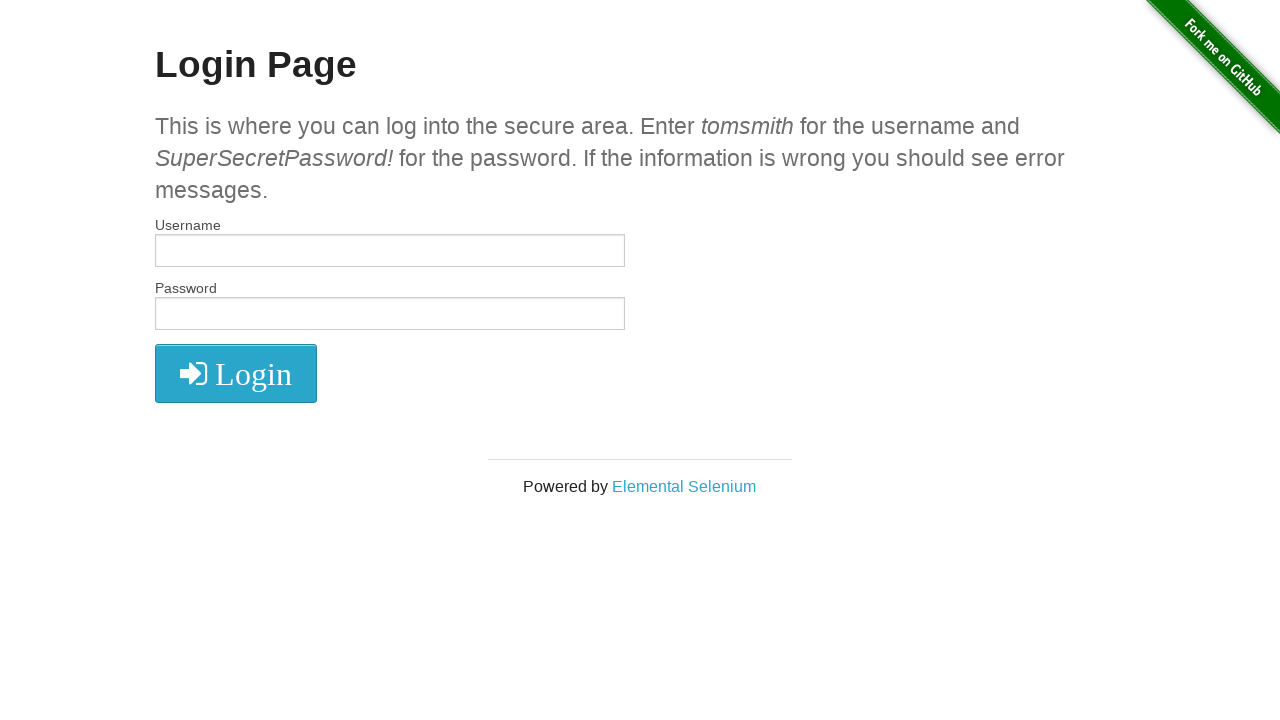

Filled username field with 'tomsmith' on #username
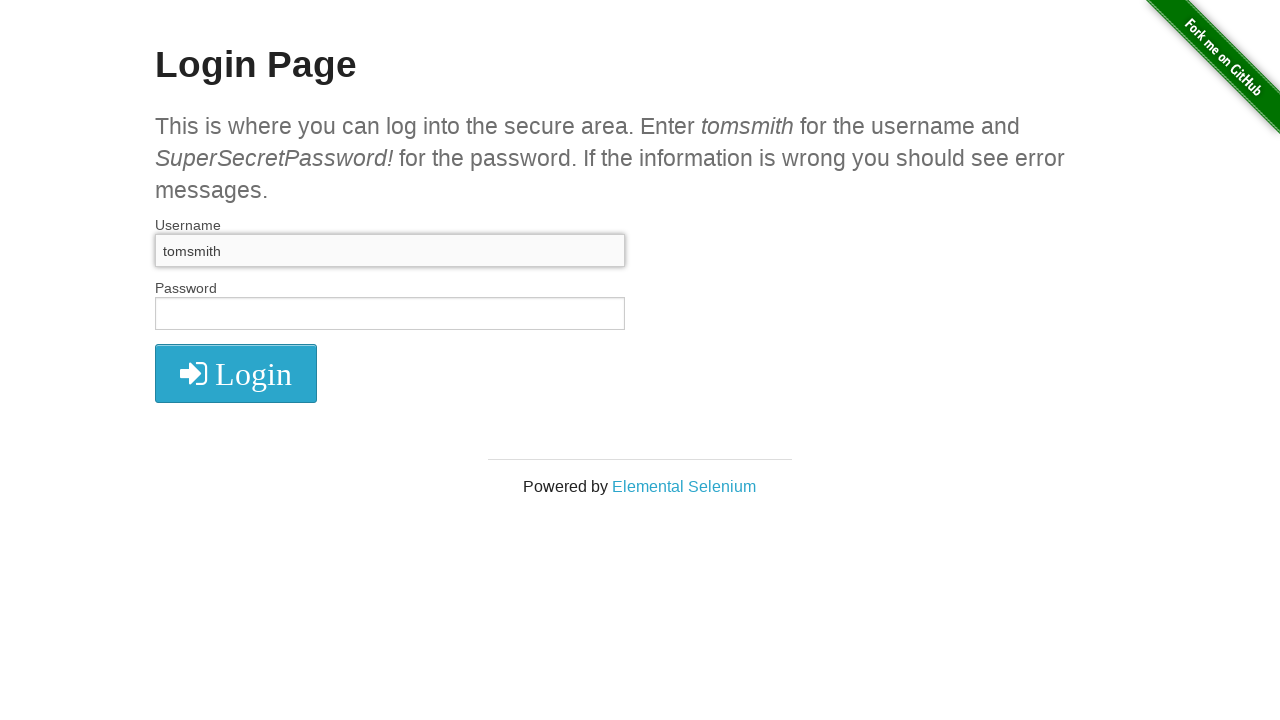

Filled password field with incorrect password 'SuperSecretPassword!!' on #password
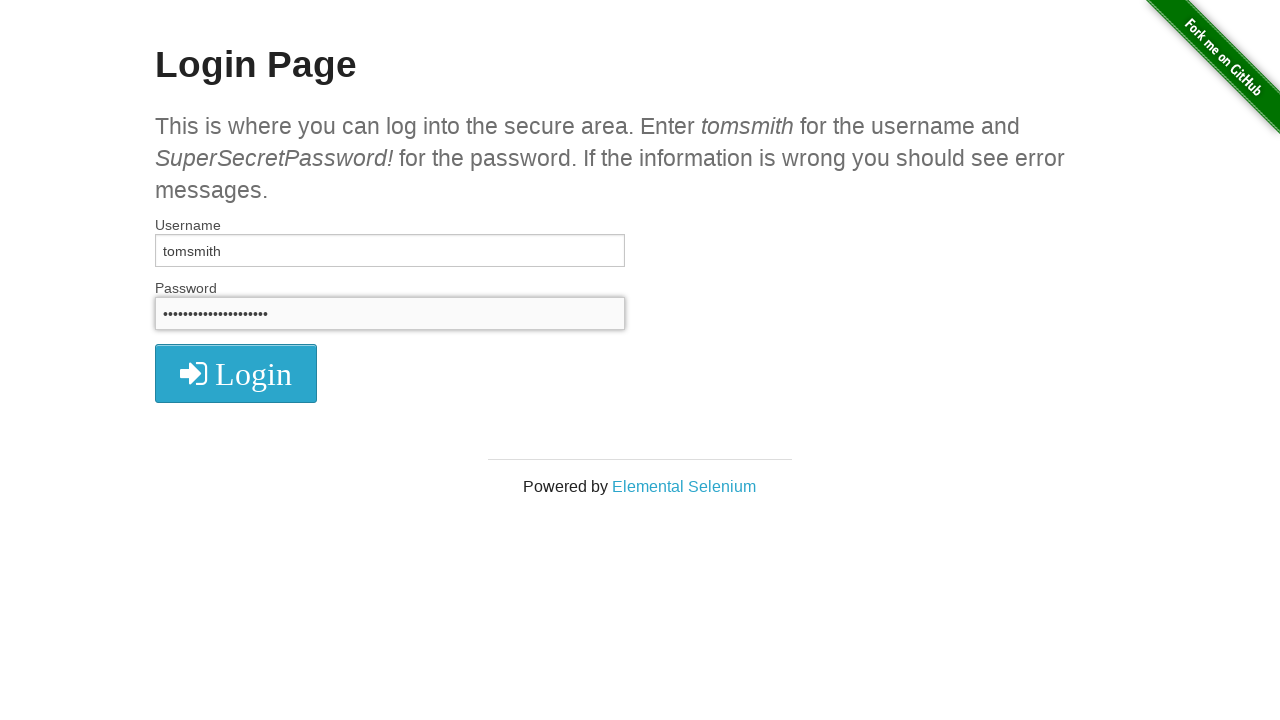

Clicked login button at (236, 373) on .radius
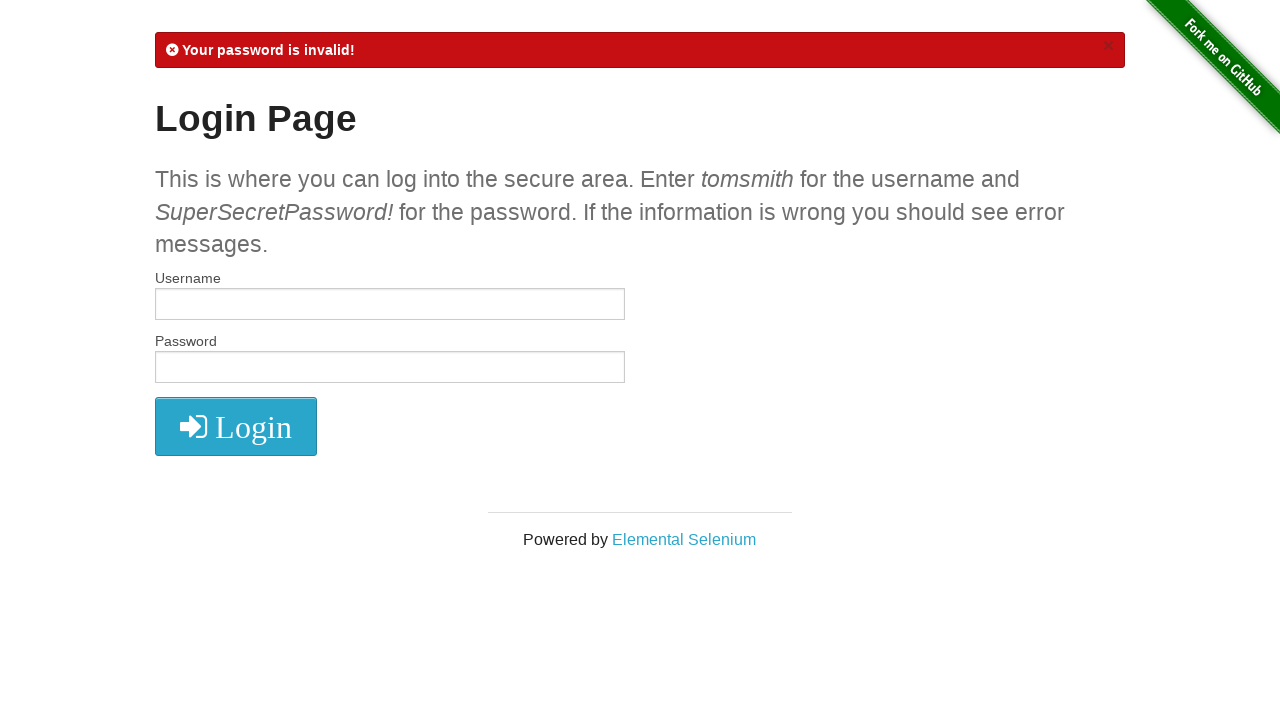

Error message element appeared on page
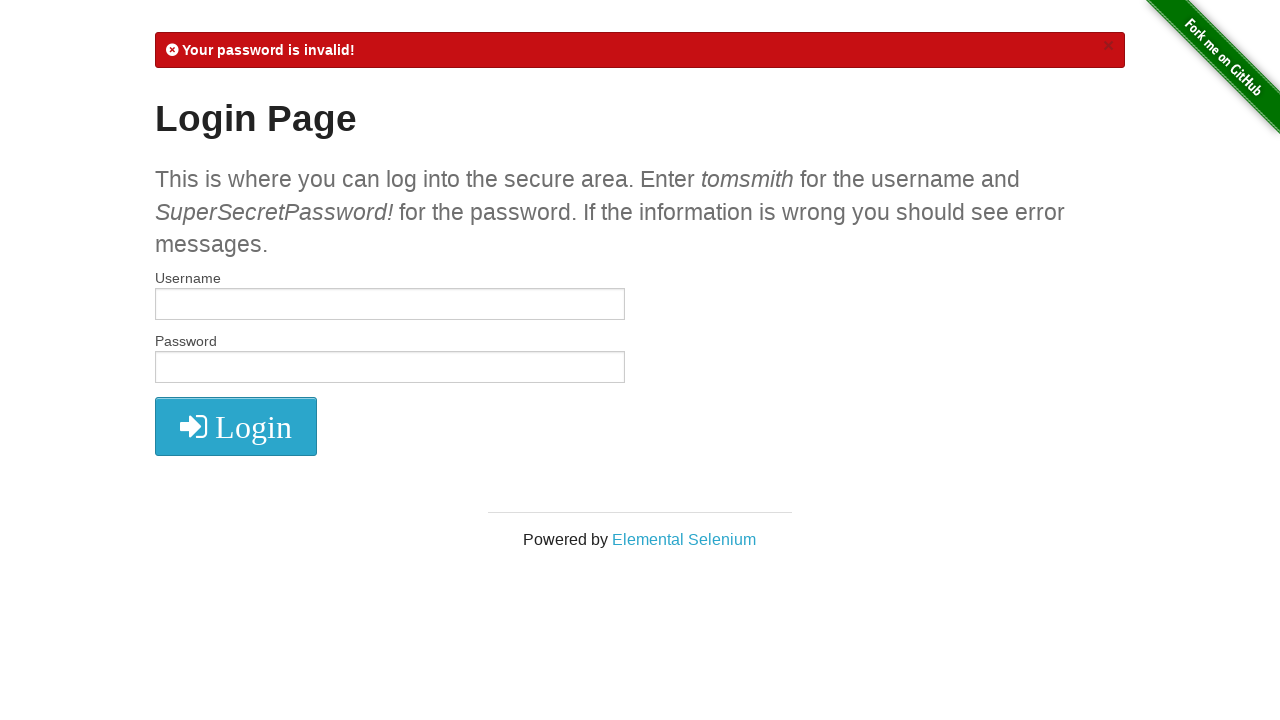

Retrieved error message text content
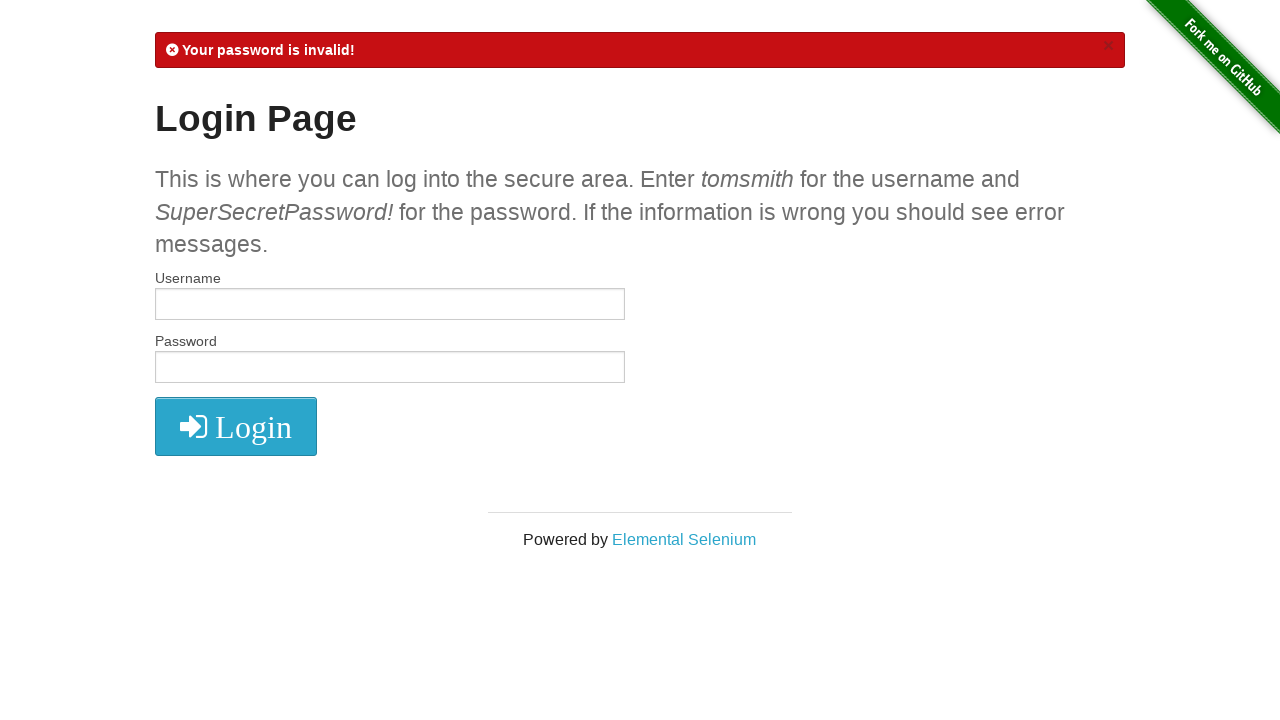

Verified error message contains 'Your password is invalid!'
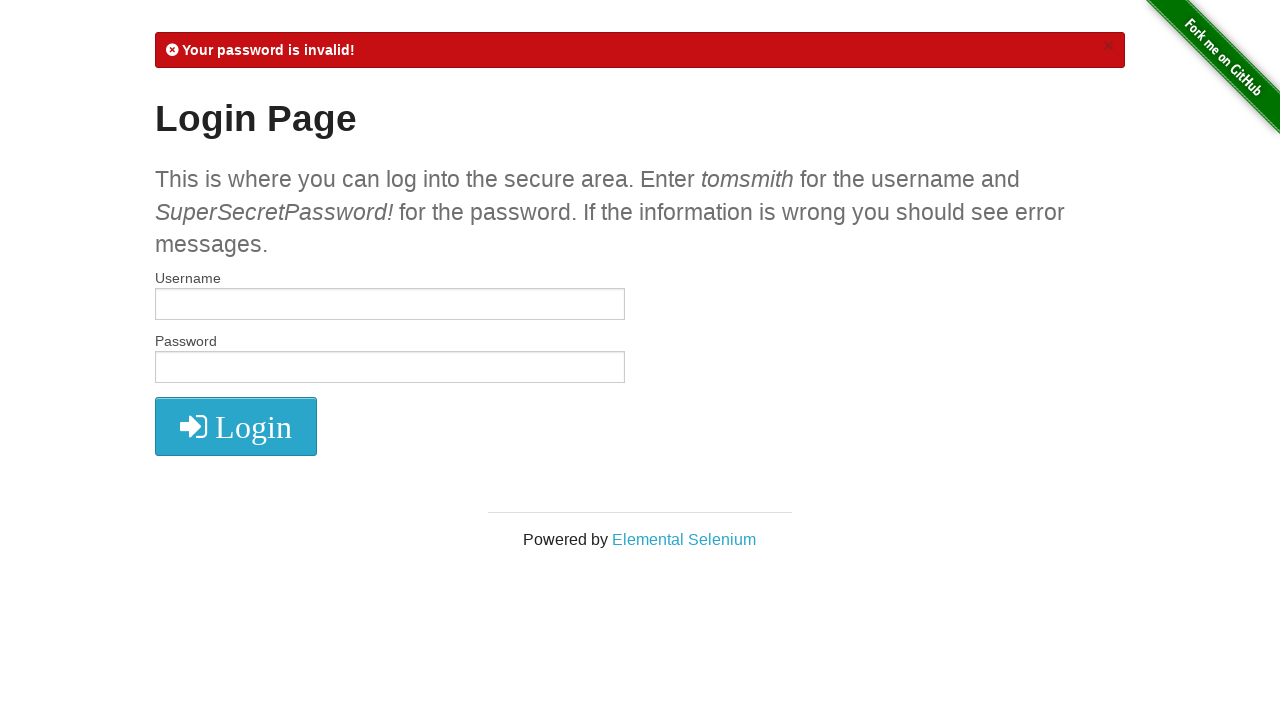

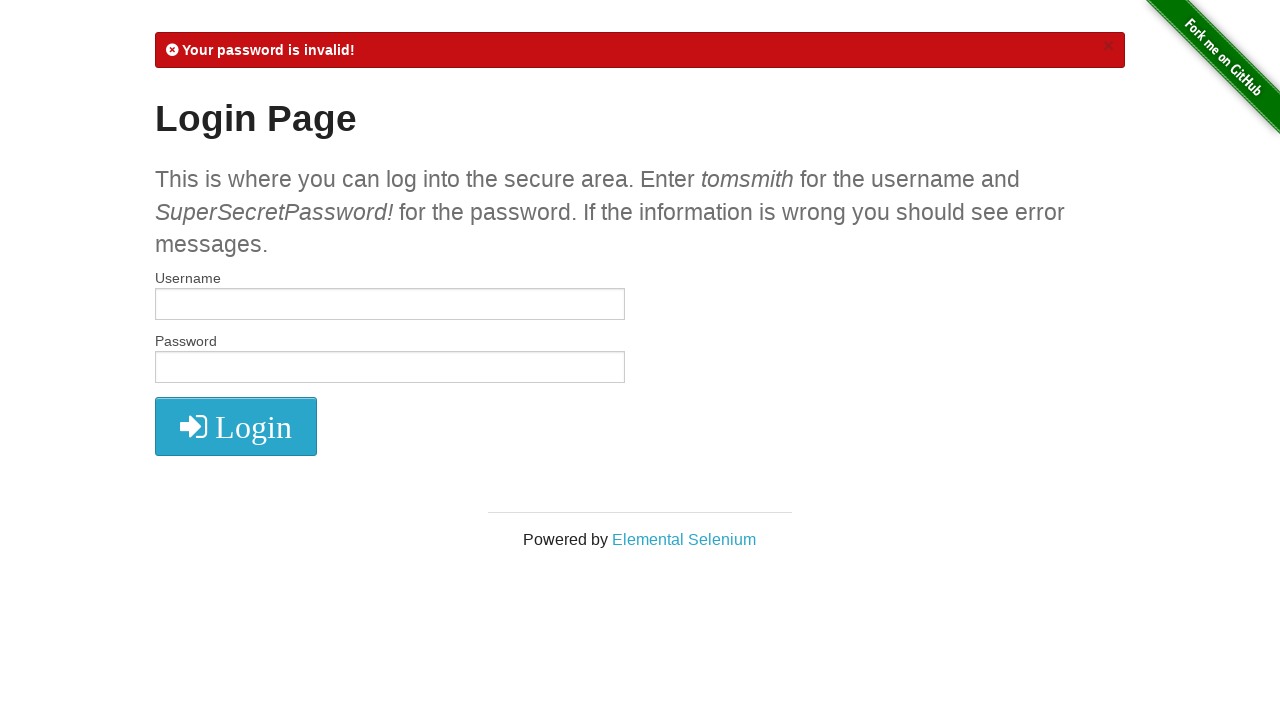